Tests that the browser back button respects filter navigation history.

Starting URL: https://demo.playwright.dev/todomvc

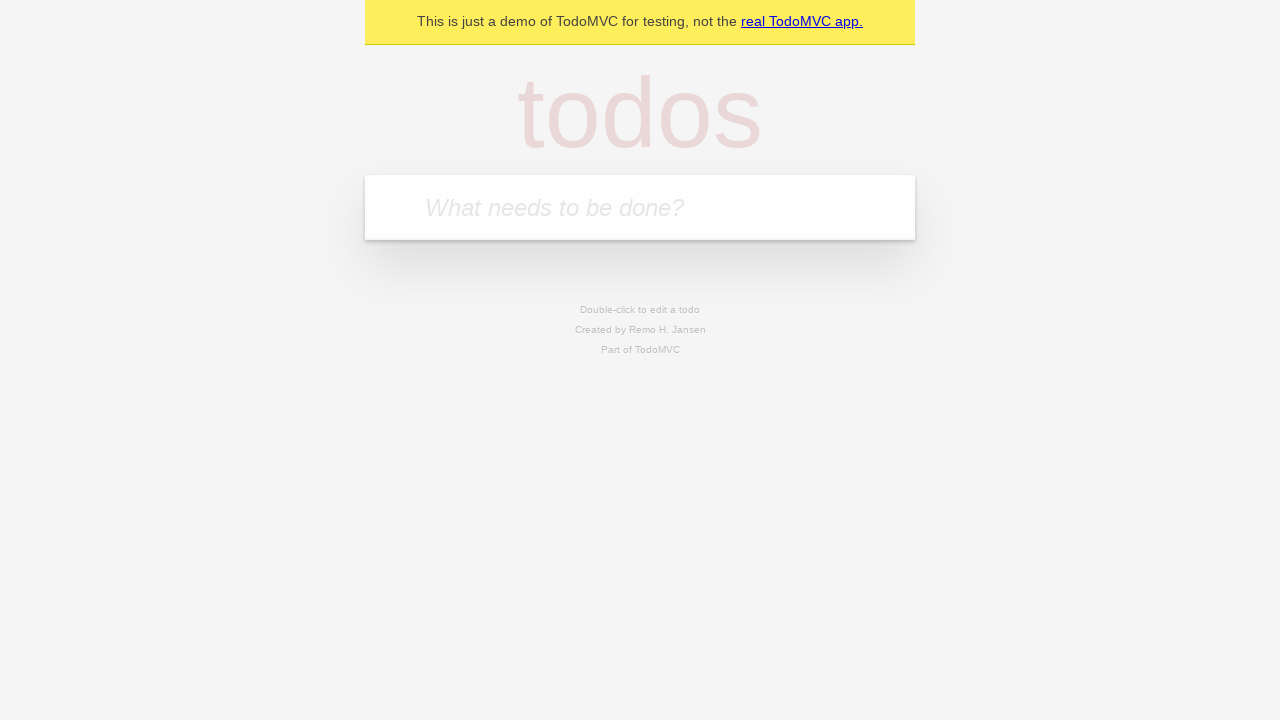

Filled todo input with 'buy some cheese' on internal:attr=[placeholder="What needs to be done?"i]
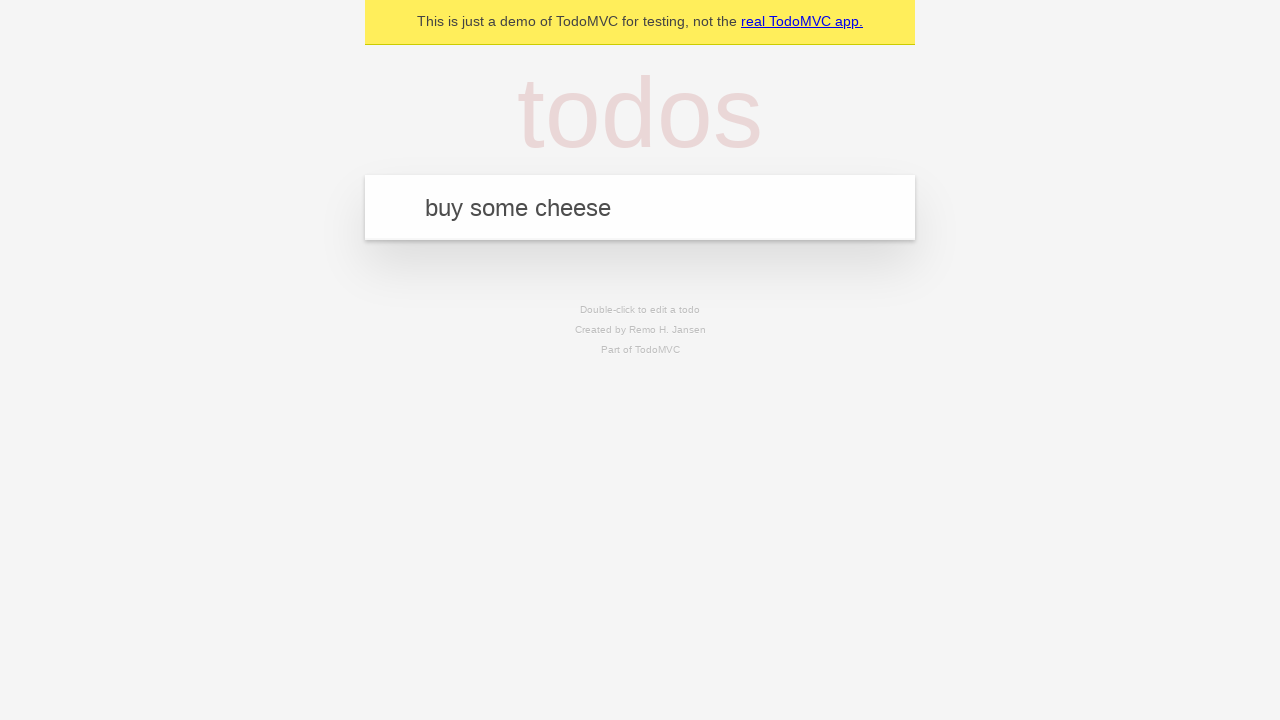

Pressed Enter to create todo 'buy some cheese' on internal:attr=[placeholder="What needs to be done?"i]
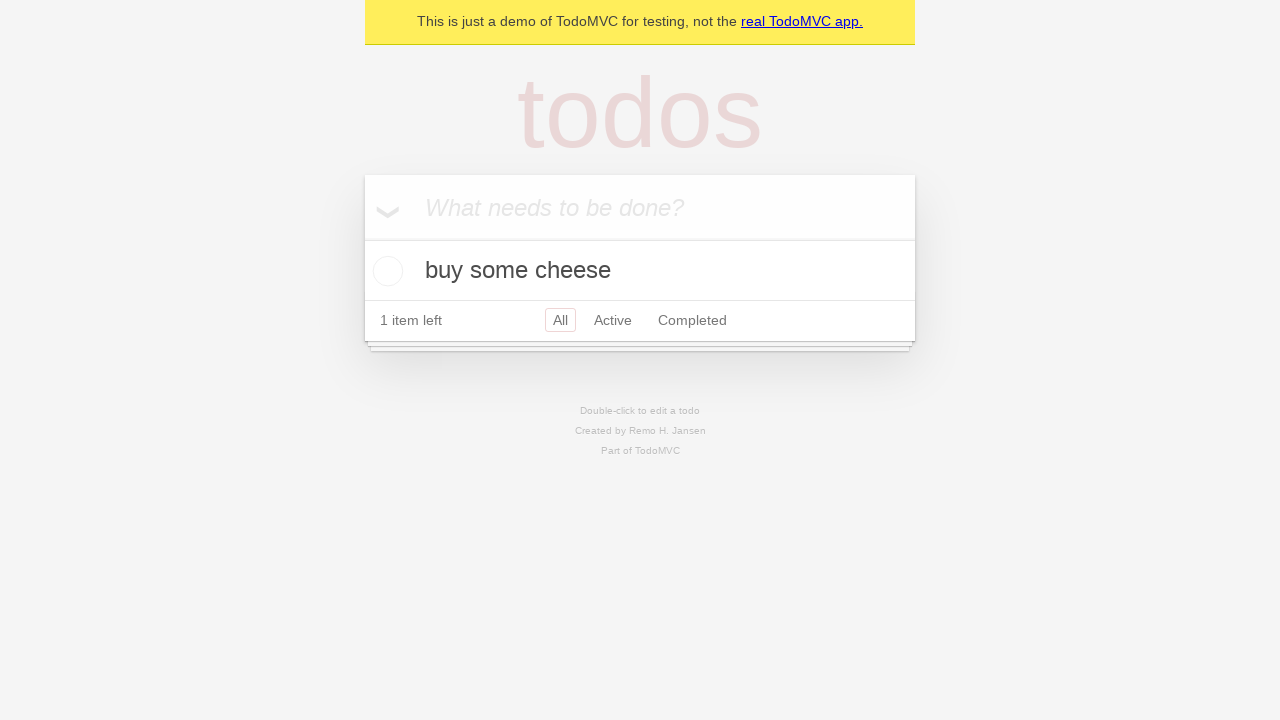

Filled todo input with 'feed the cat' on internal:attr=[placeholder="What needs to be done?"i]
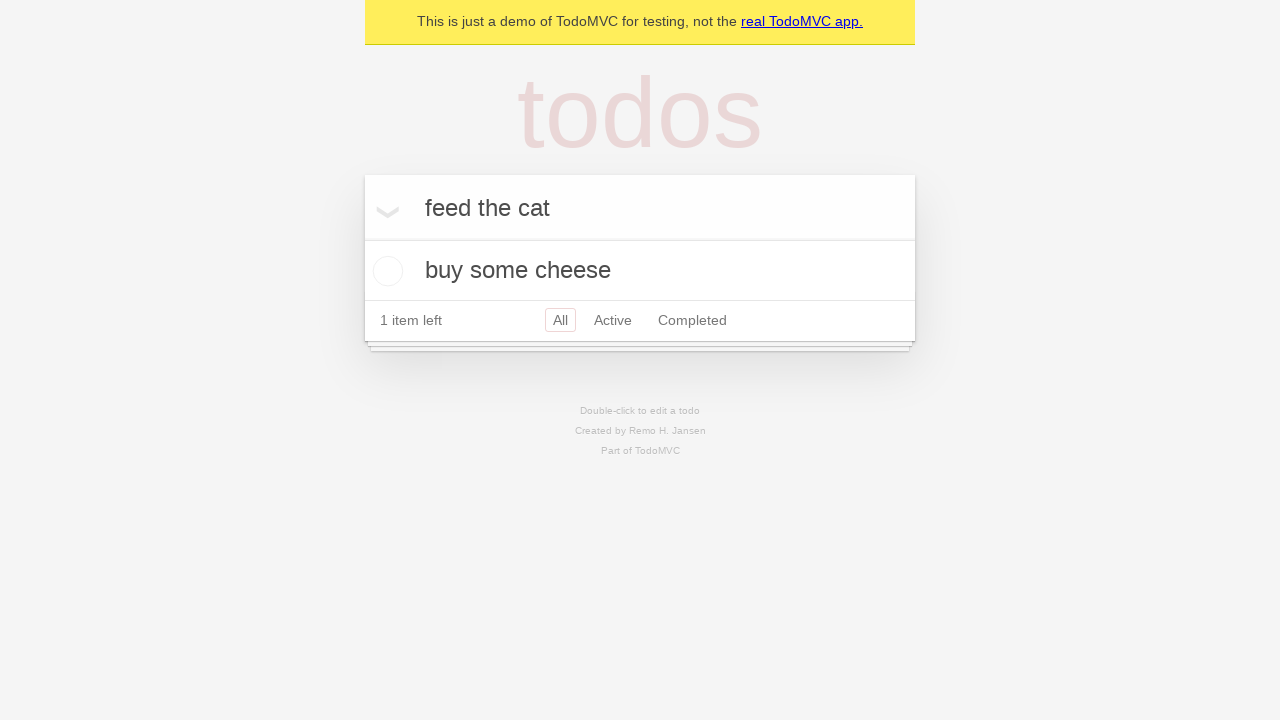

Pressed Enter to create todo 'feed the cat' on internal:attr=[placeholder="What needs to be done?"i]
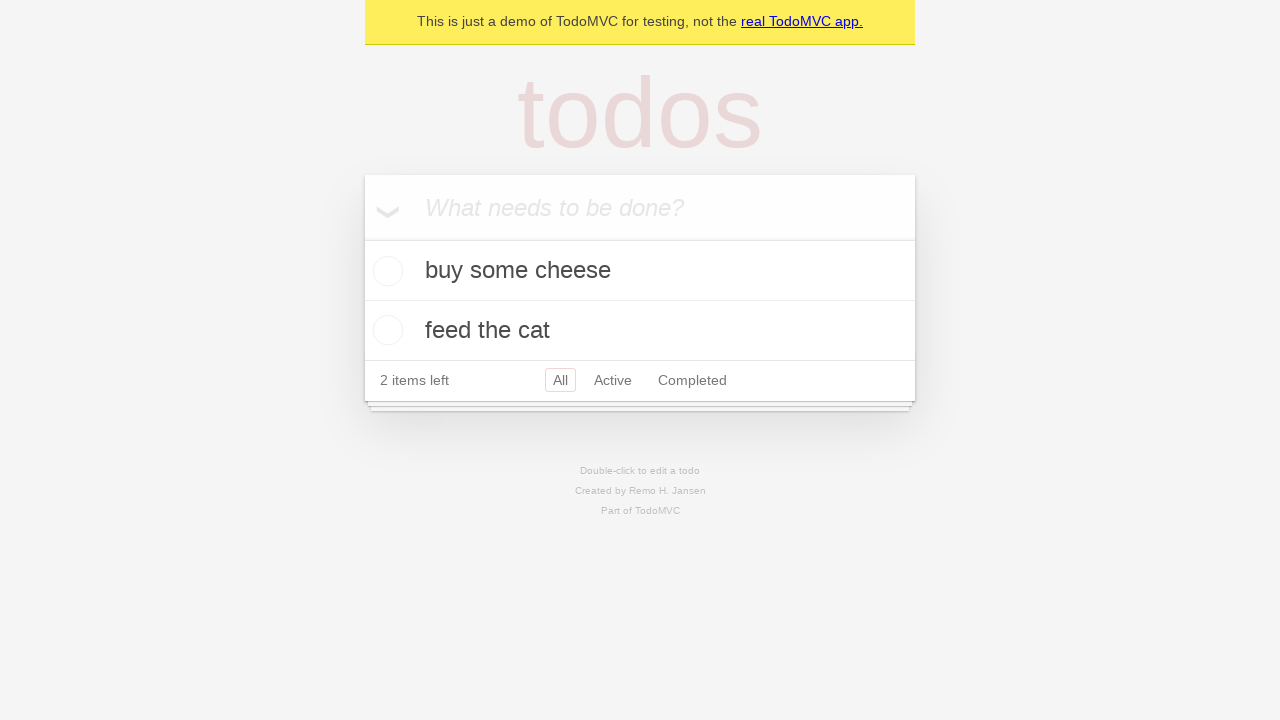

Filled todo input with 'book a doctors appointment' on internal:attr=[placeholder="What needs to be done?"i]
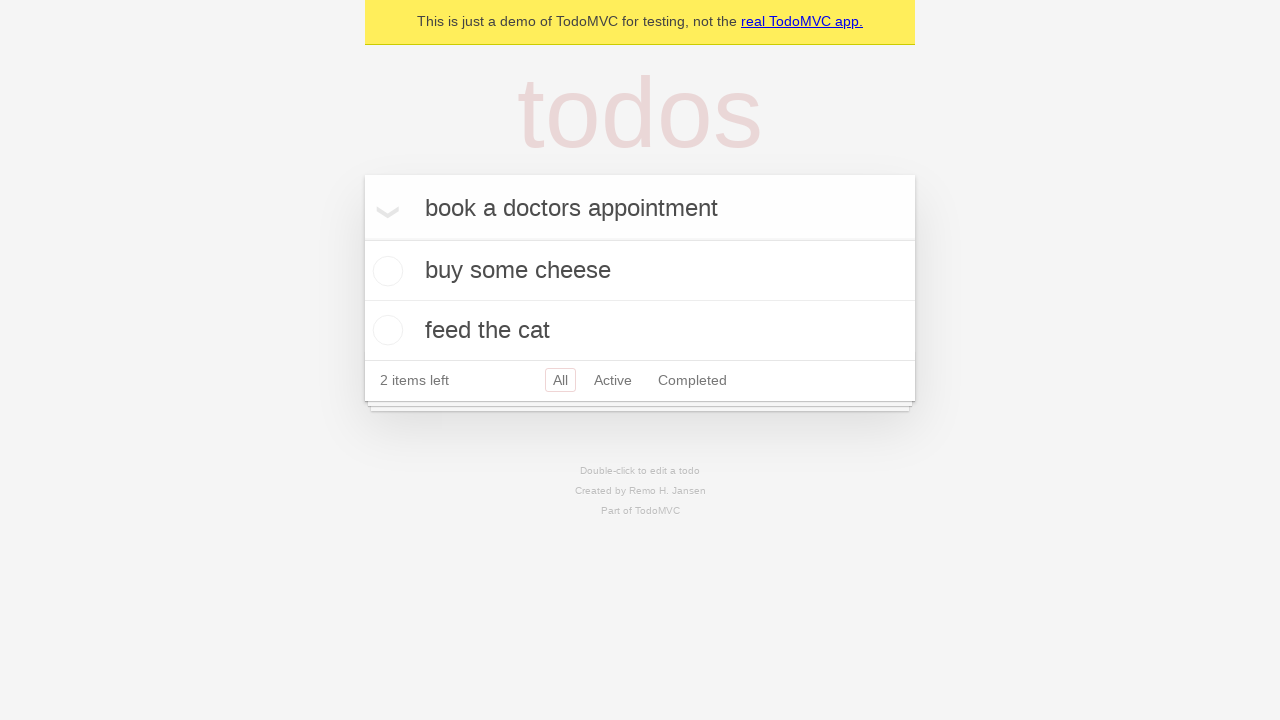

Pressed Enter to create todo 'book a doctors appointment' on internal:attr=[placeholder="What needs to be done?"i]
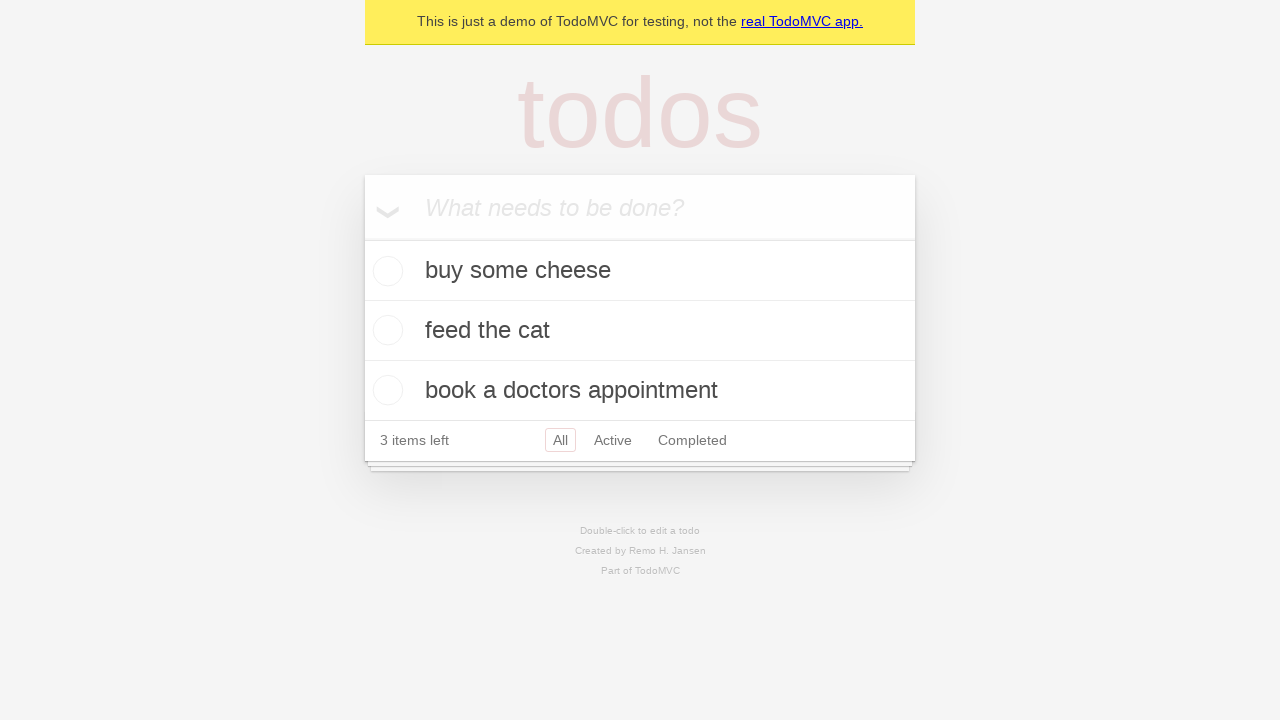

All 3 todos loaded successfully
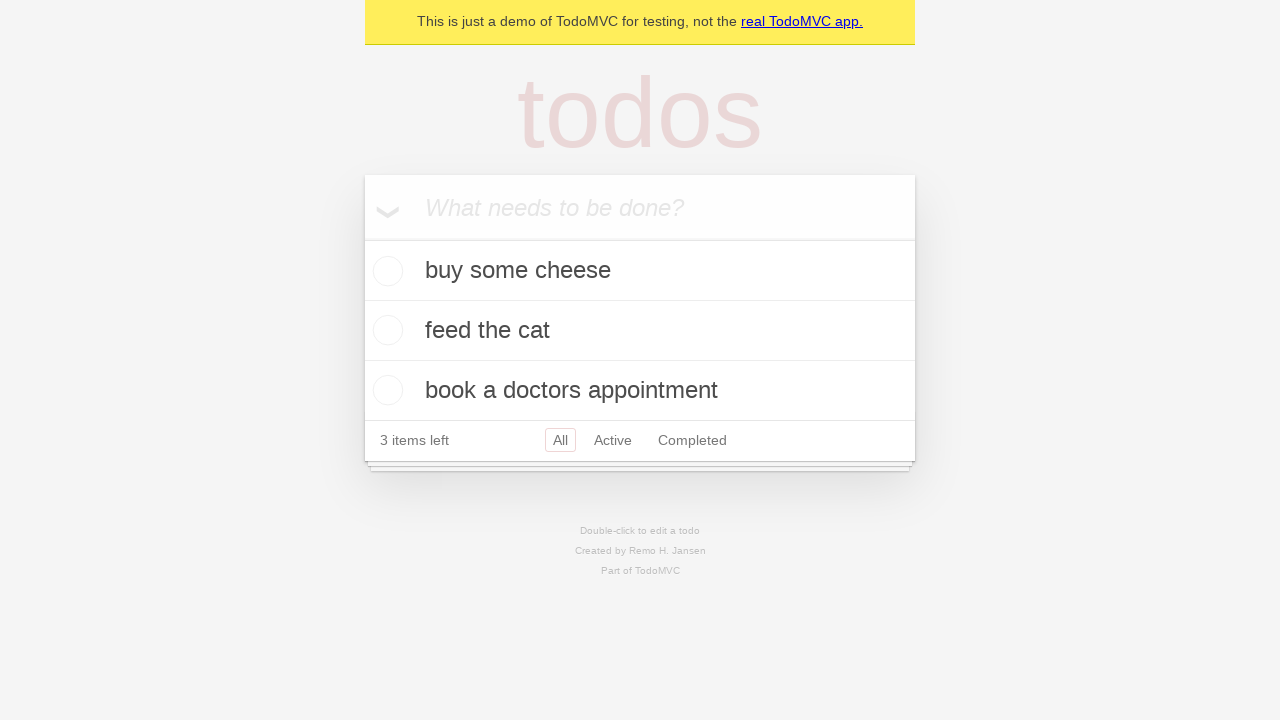

Checked the second todo item at (385, 330) on [data-testid='todo-item'] >> nth=1 >> internal:role=checkbox
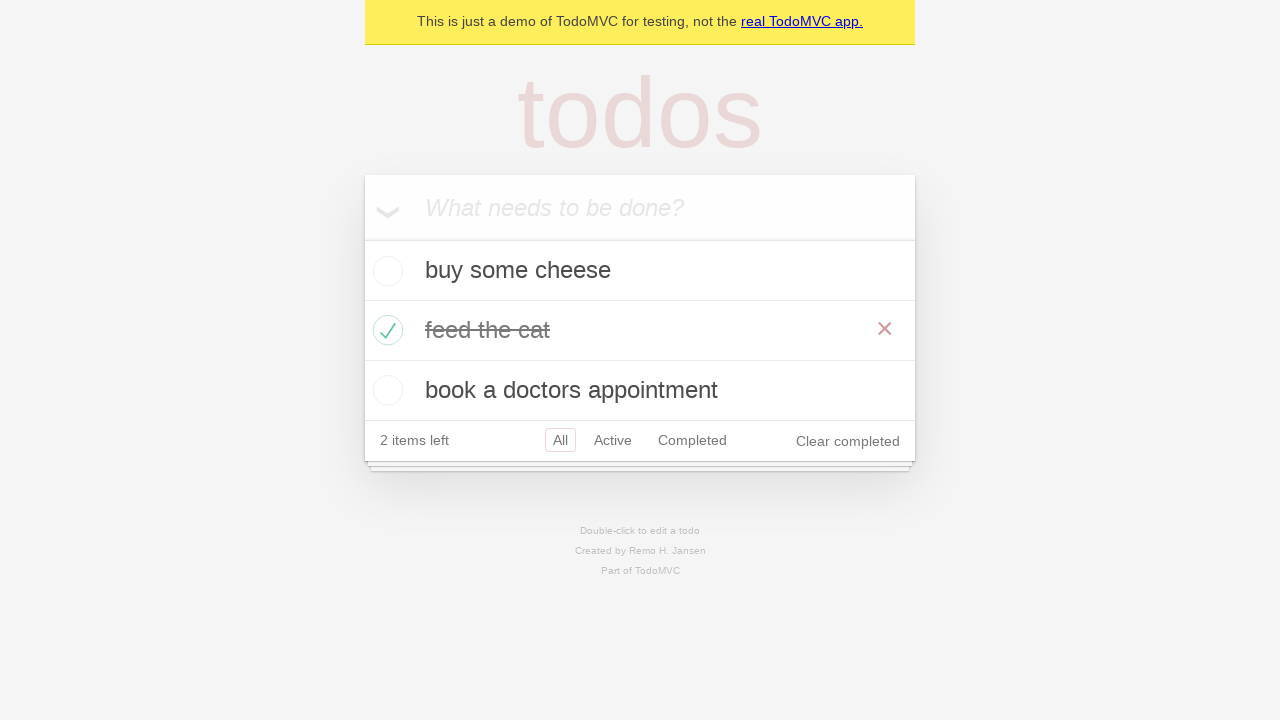

Clicked 'All' filter link at (560, 440) on internal:role=link[name="All"i]
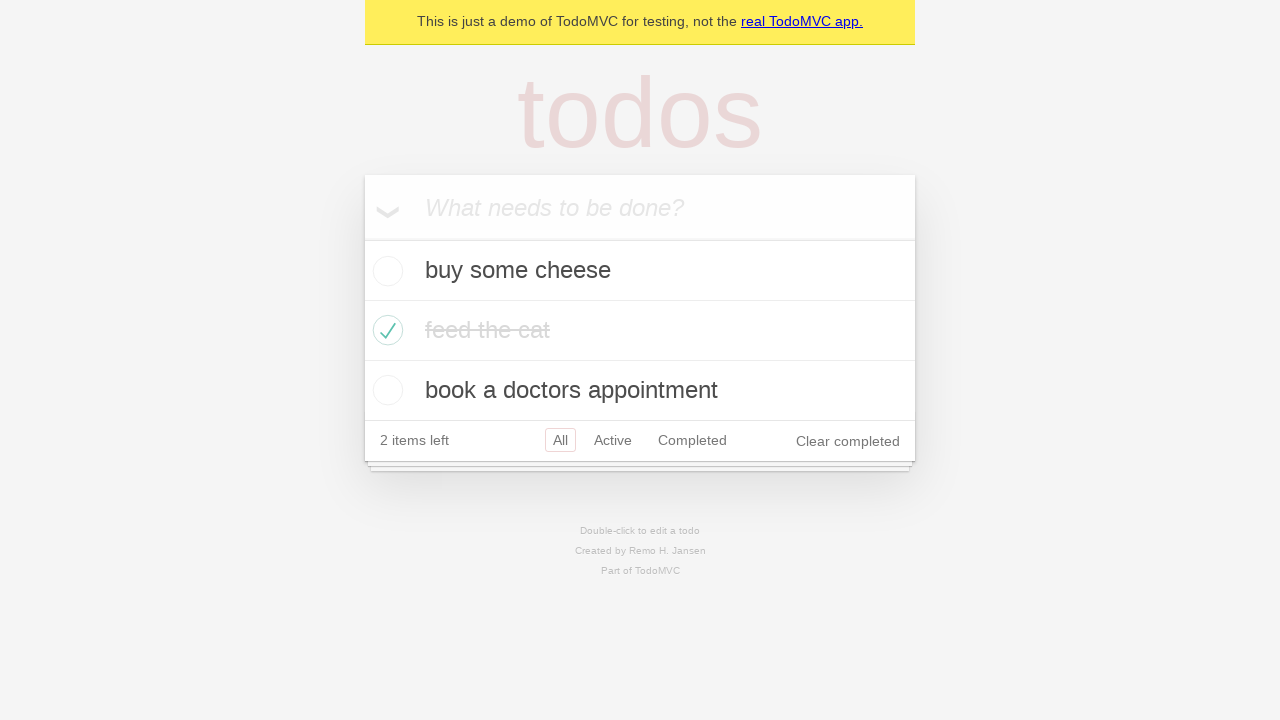

Clicked 'Active' filter link at (613, 440) on internal:role=link[name="Active"i]
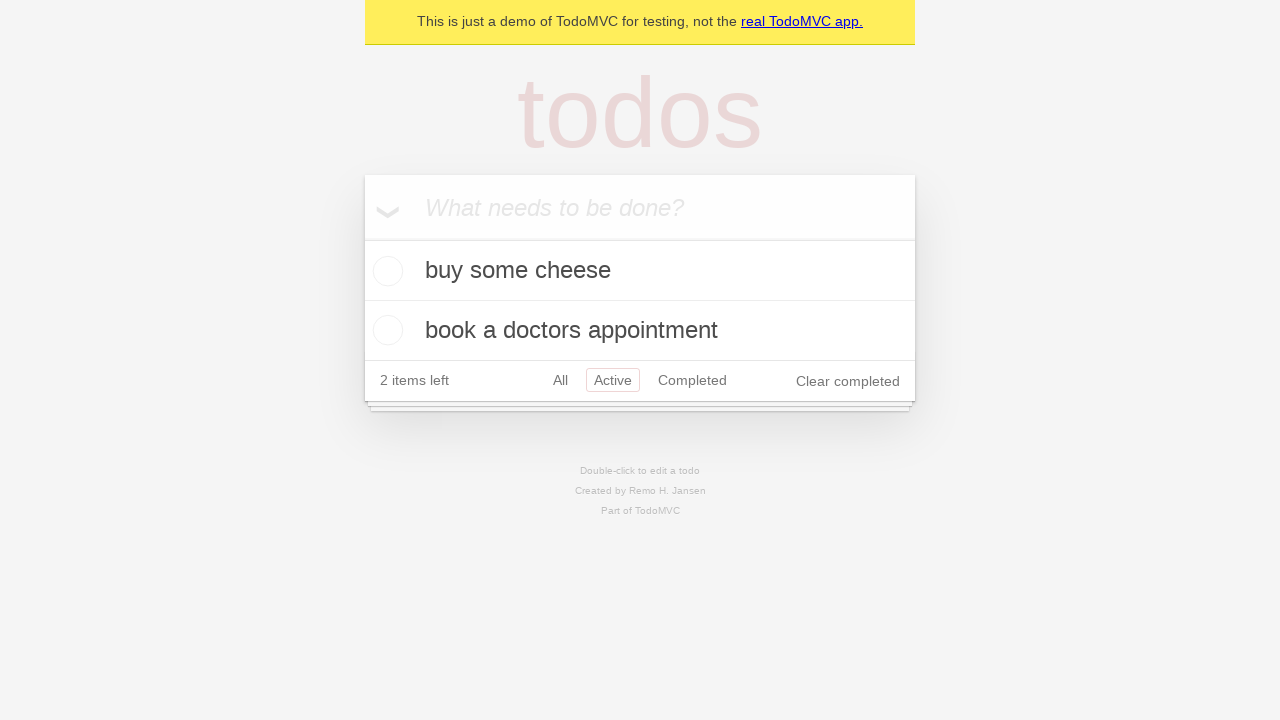

Clicked 'Completed' filter link at (692, 380) on internal:role=link[name="Completed"i]
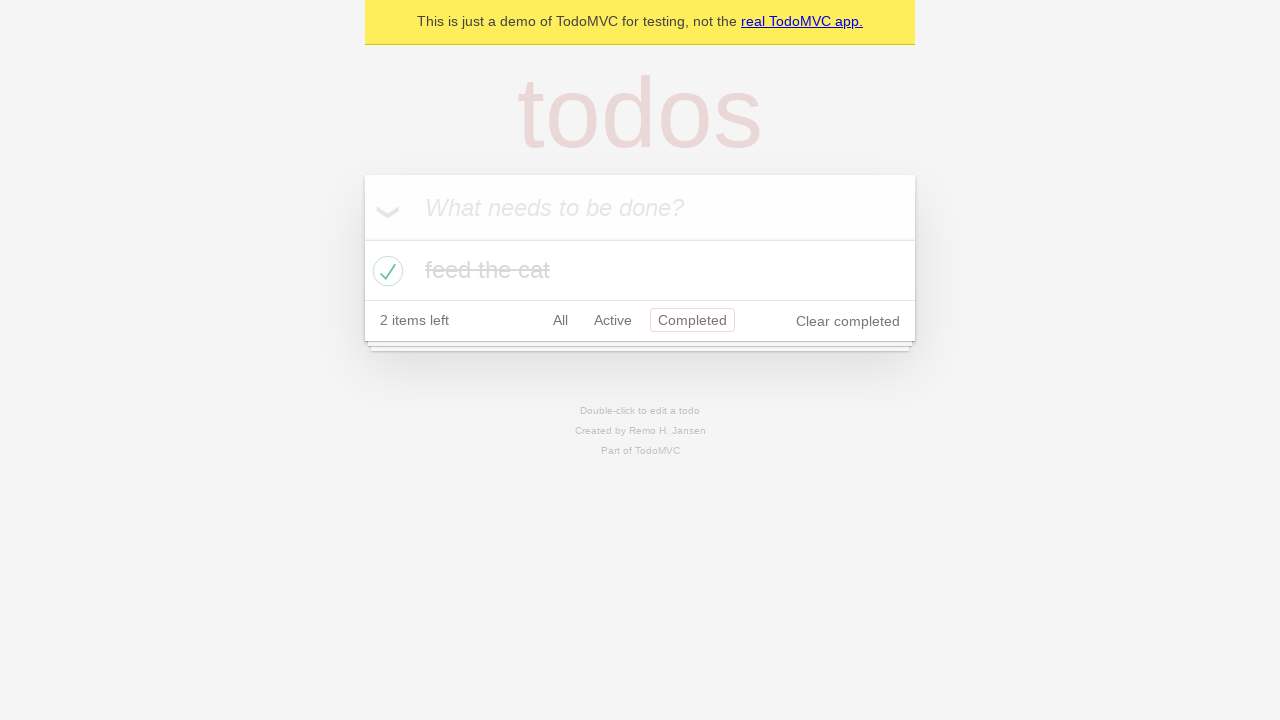

Navigated back once using browser back button
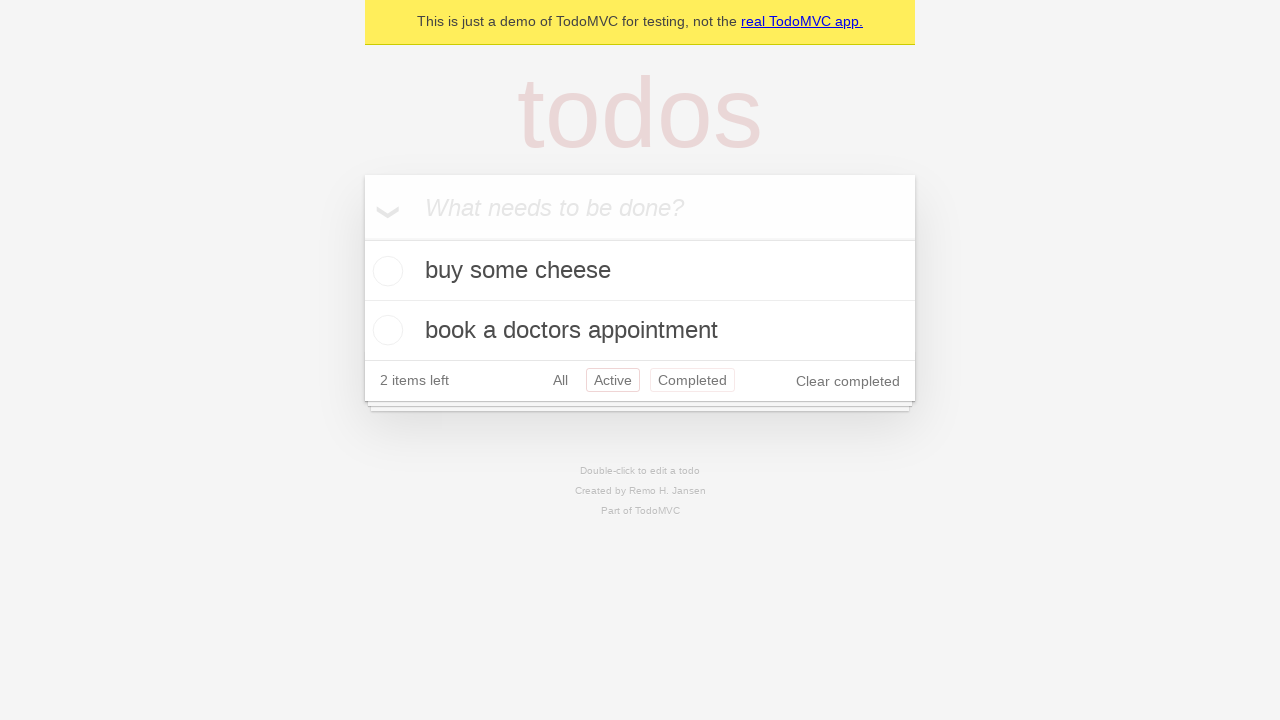

Navigated back twice using browser back button
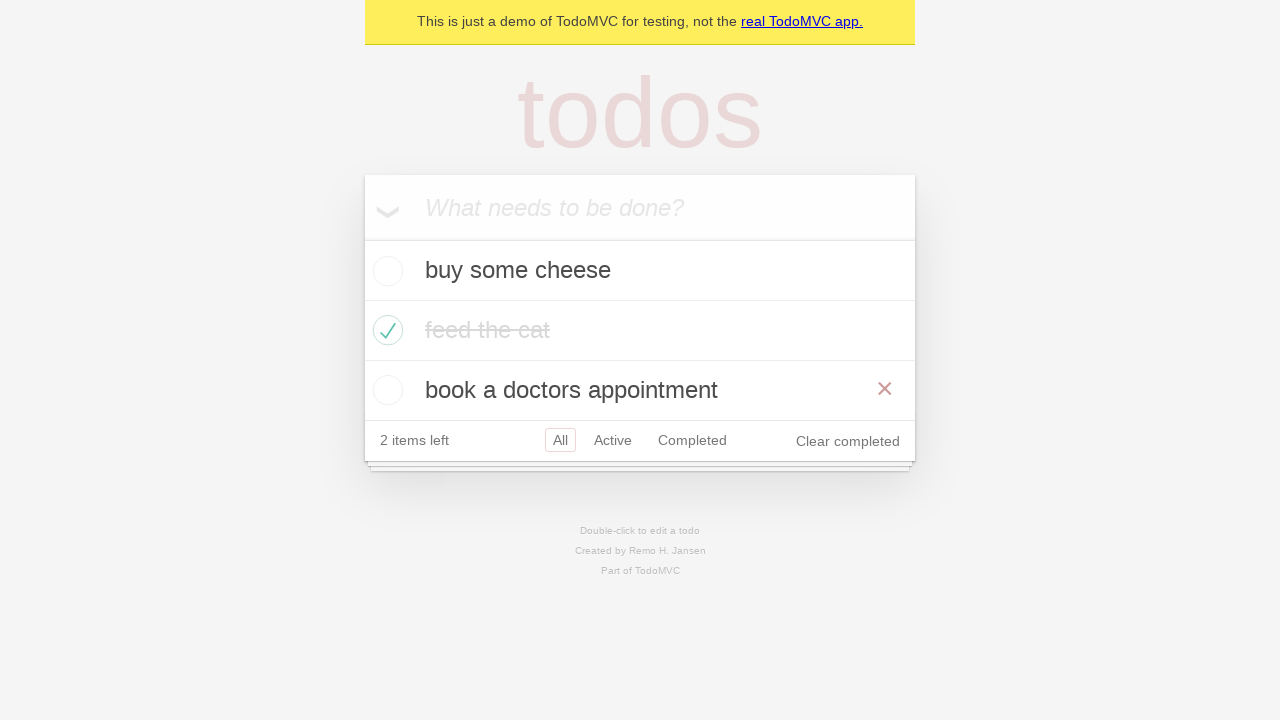

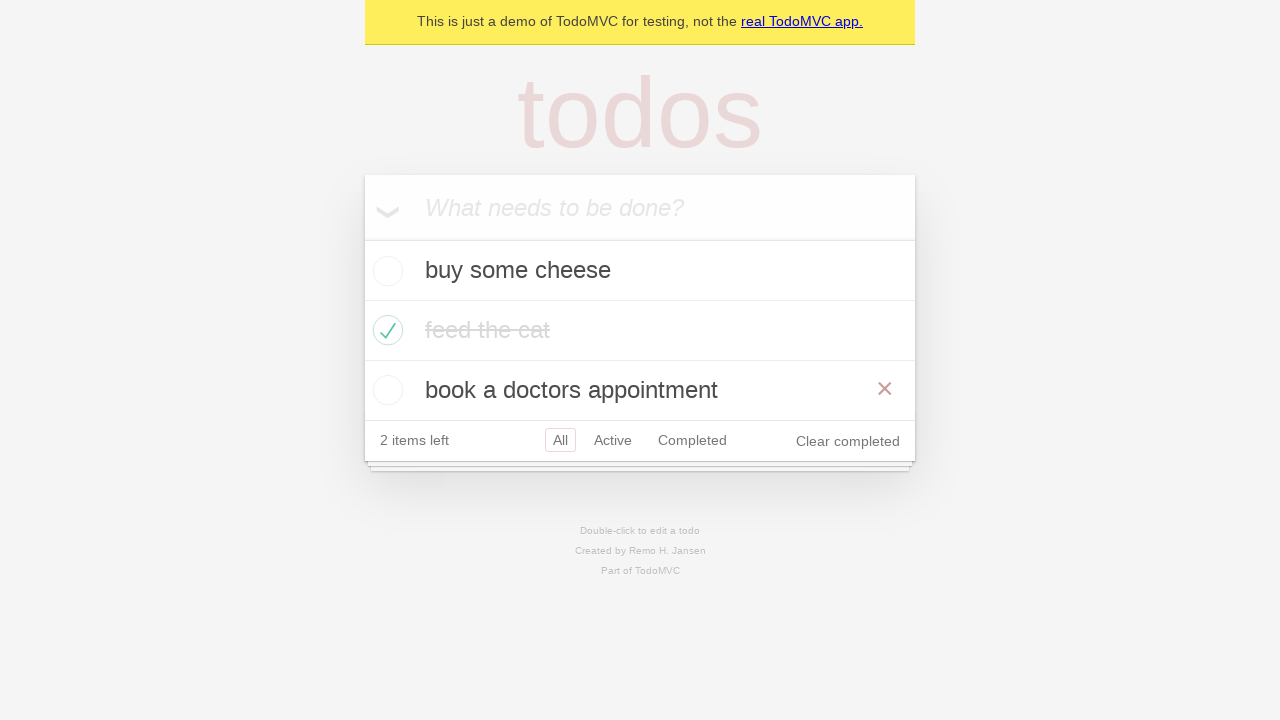